Navigates to the only.digital website and verifies that the footer element is present on the page

Starting URL: https://only.digital/

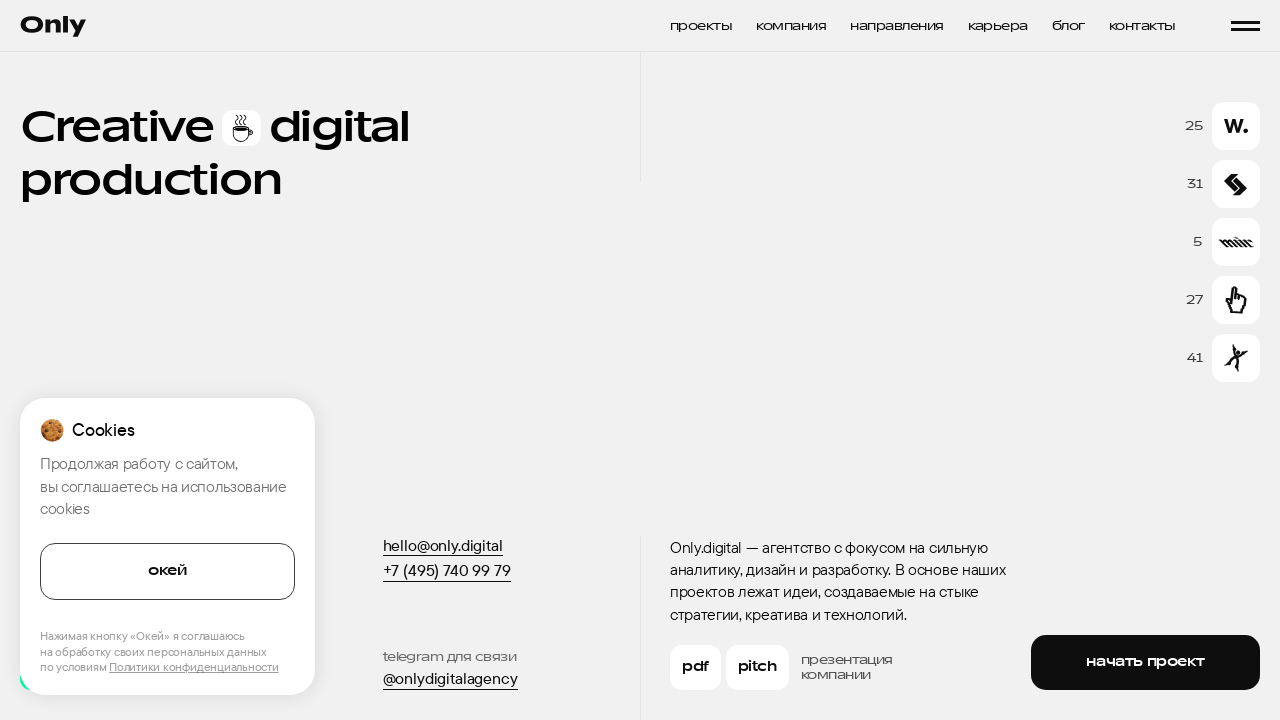

Navigated to https://only.digital/
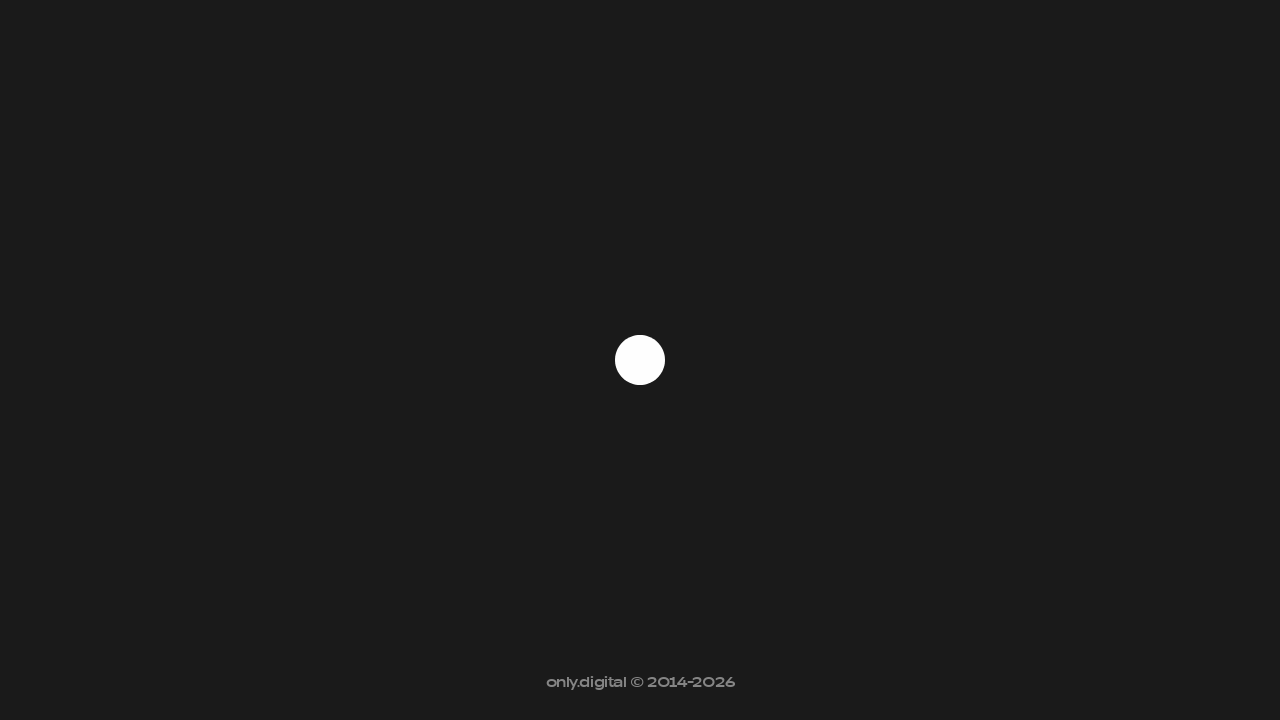

Footer element loaded and is visible
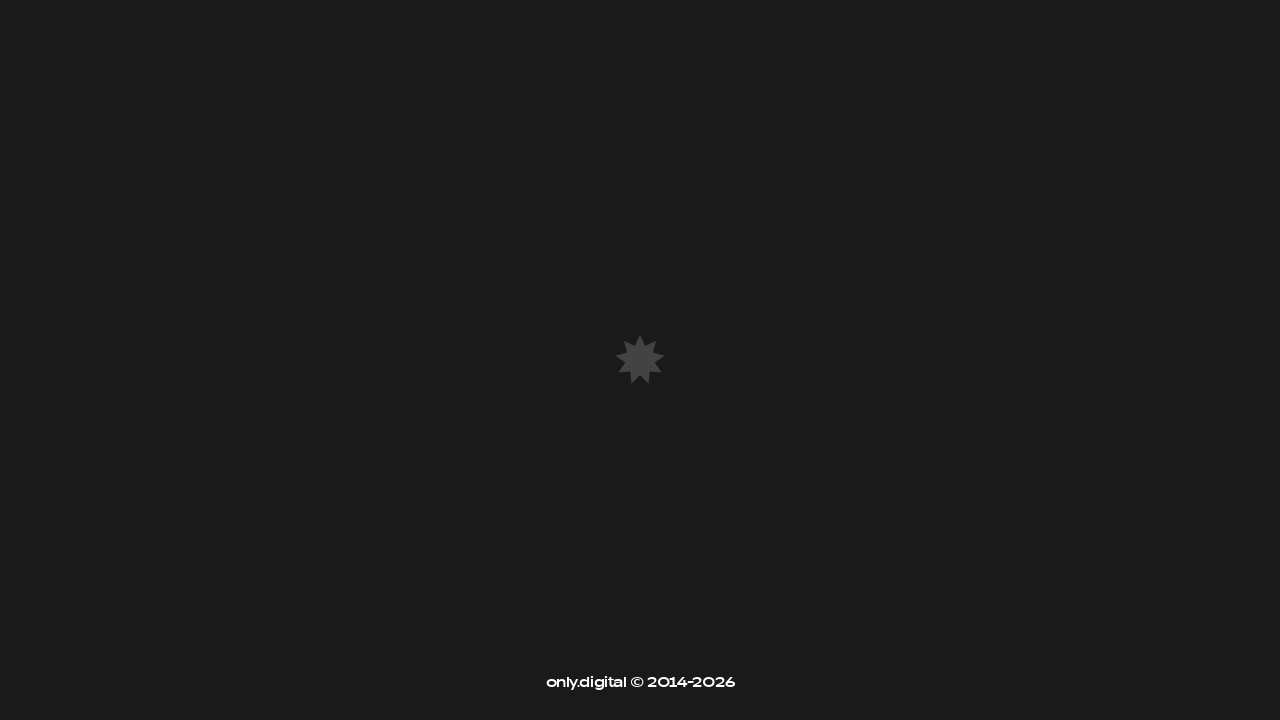

Located footer element on the page
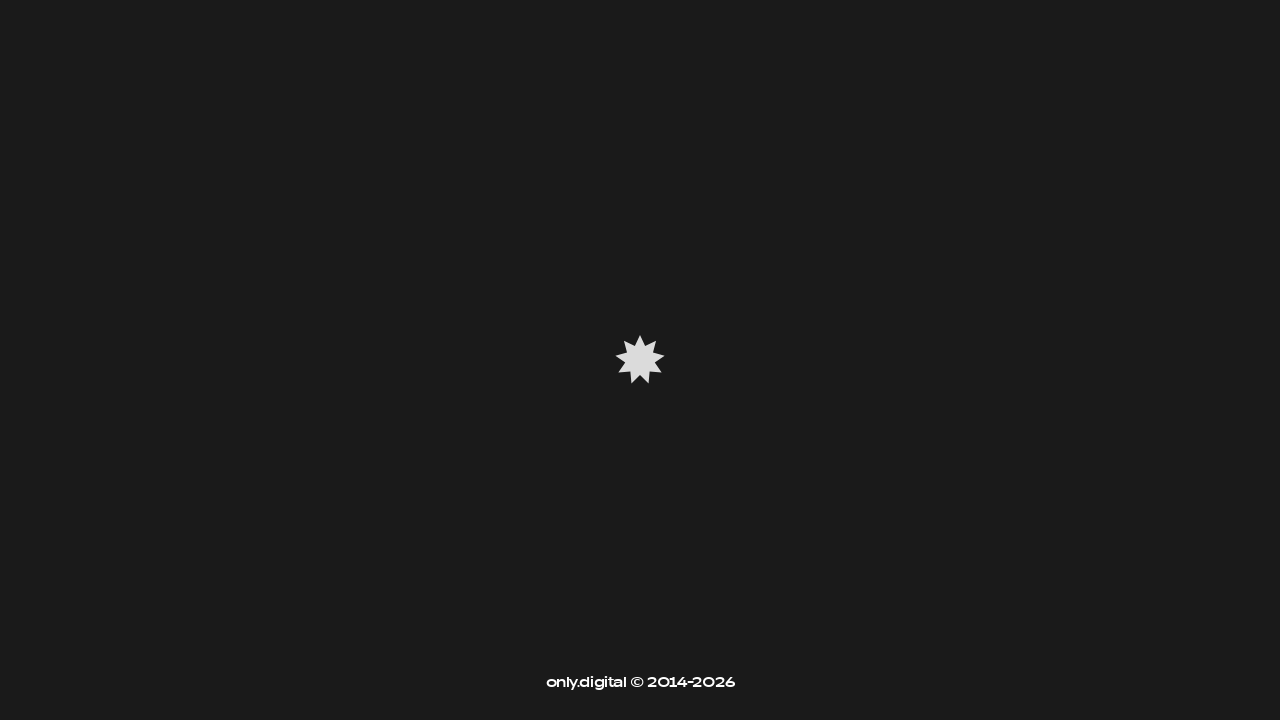

Verified that footer element is present on the page
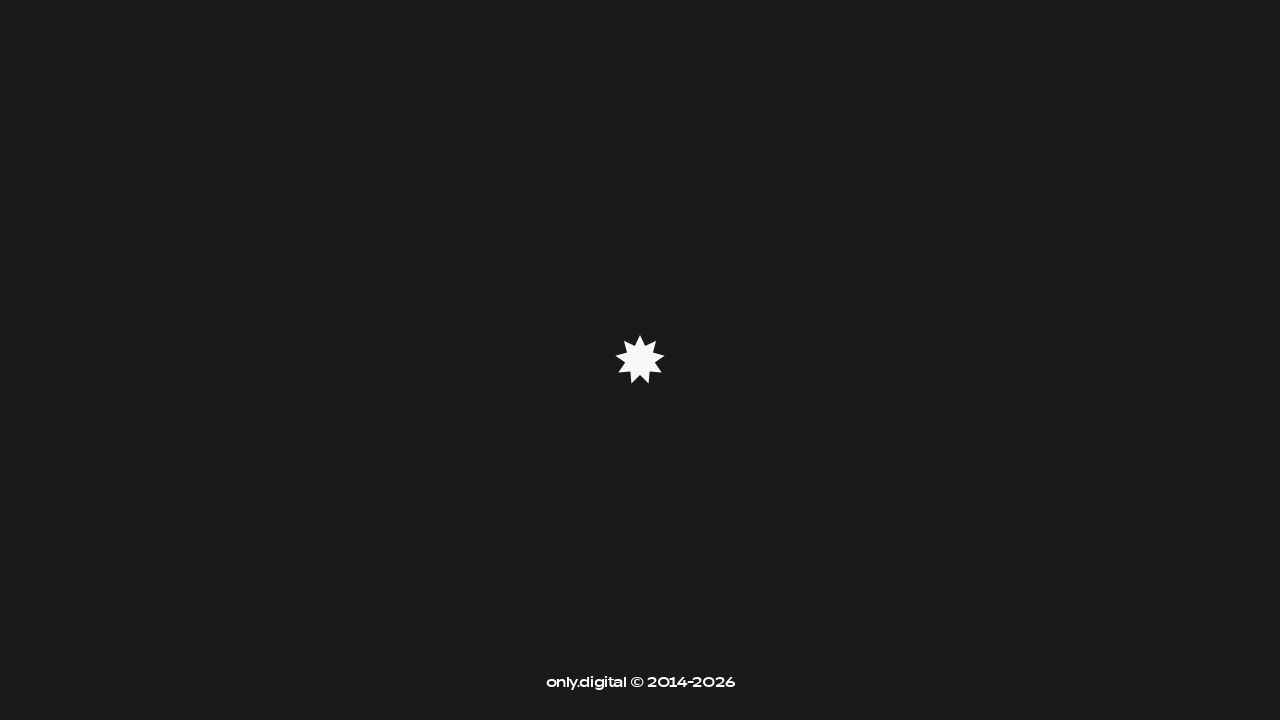

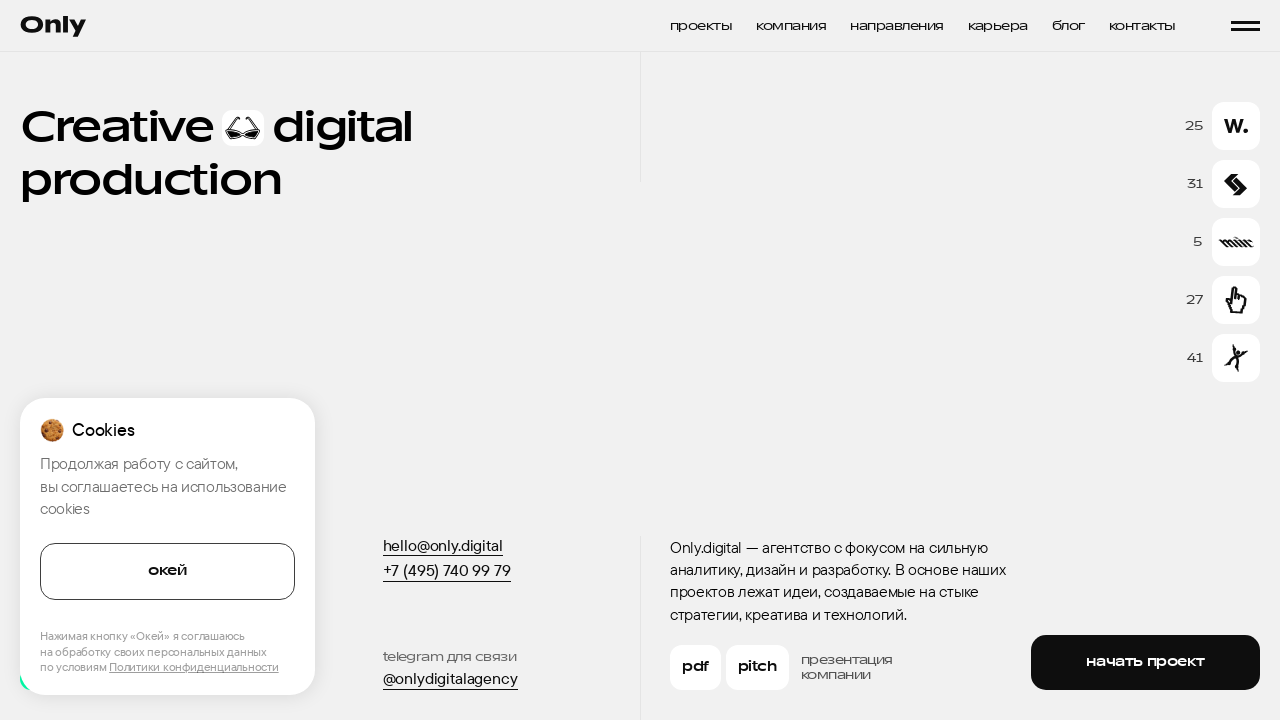